Navigates to the Chilean National Statistics Institute's regional statistics repository, expands the information section, and clicks through to view available statistical files.

Starting URL: https://www.ine.cl/estadisticas/sociales/economia-regional/repositorio-de-estadisticas-regionales

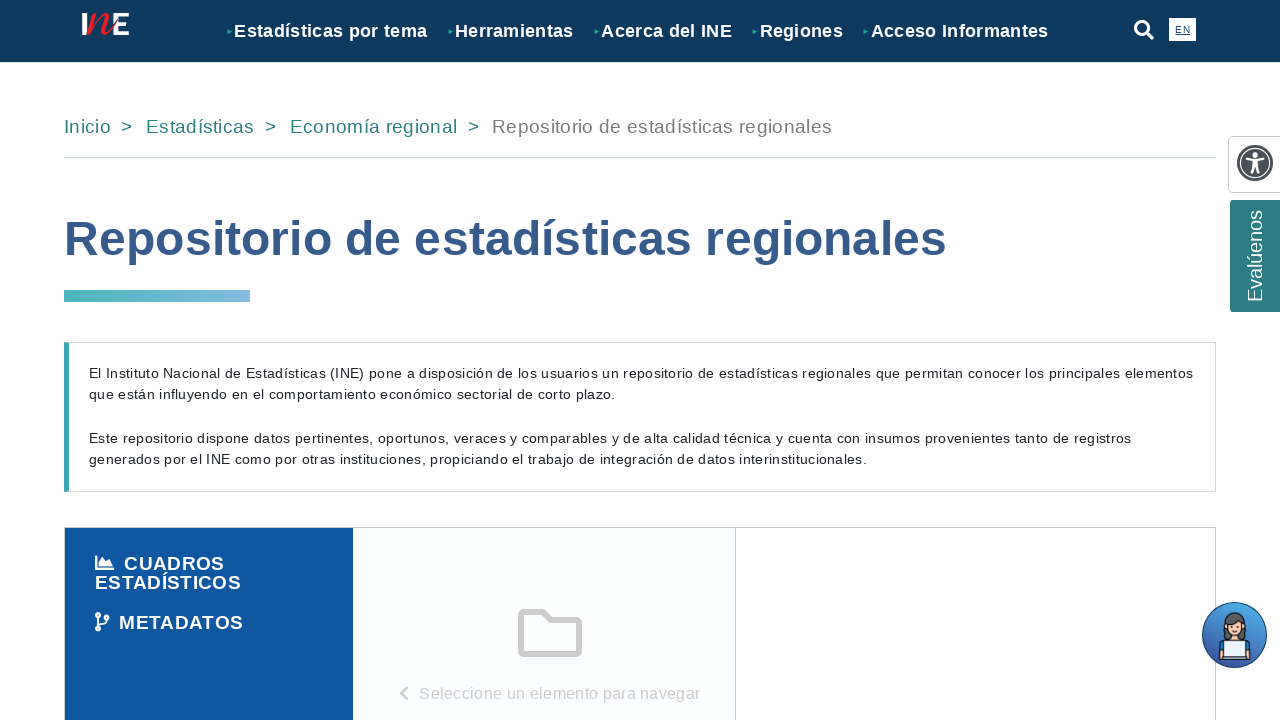

Waited for page to load with networkidle state
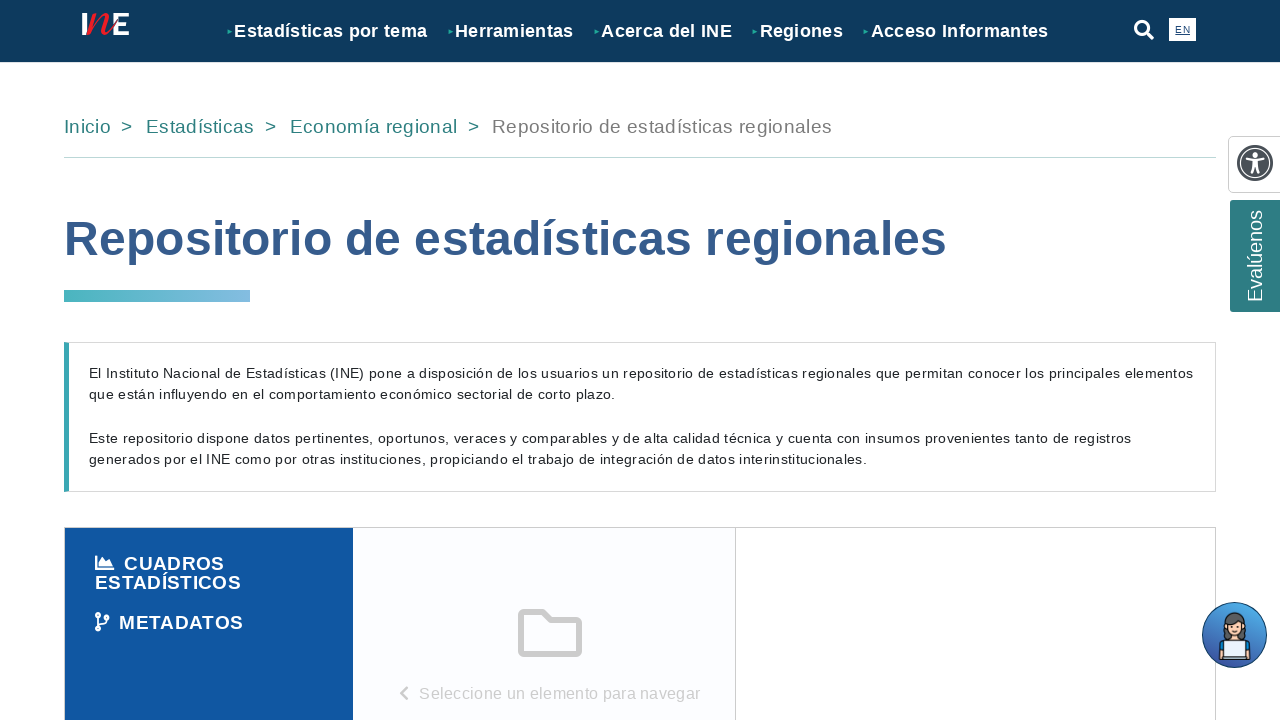

Clicked on the information section to expand it at (209, 573) on xpath=/html/body/form/div[8]/div[3]/div[1]/div/div/div/div[1]
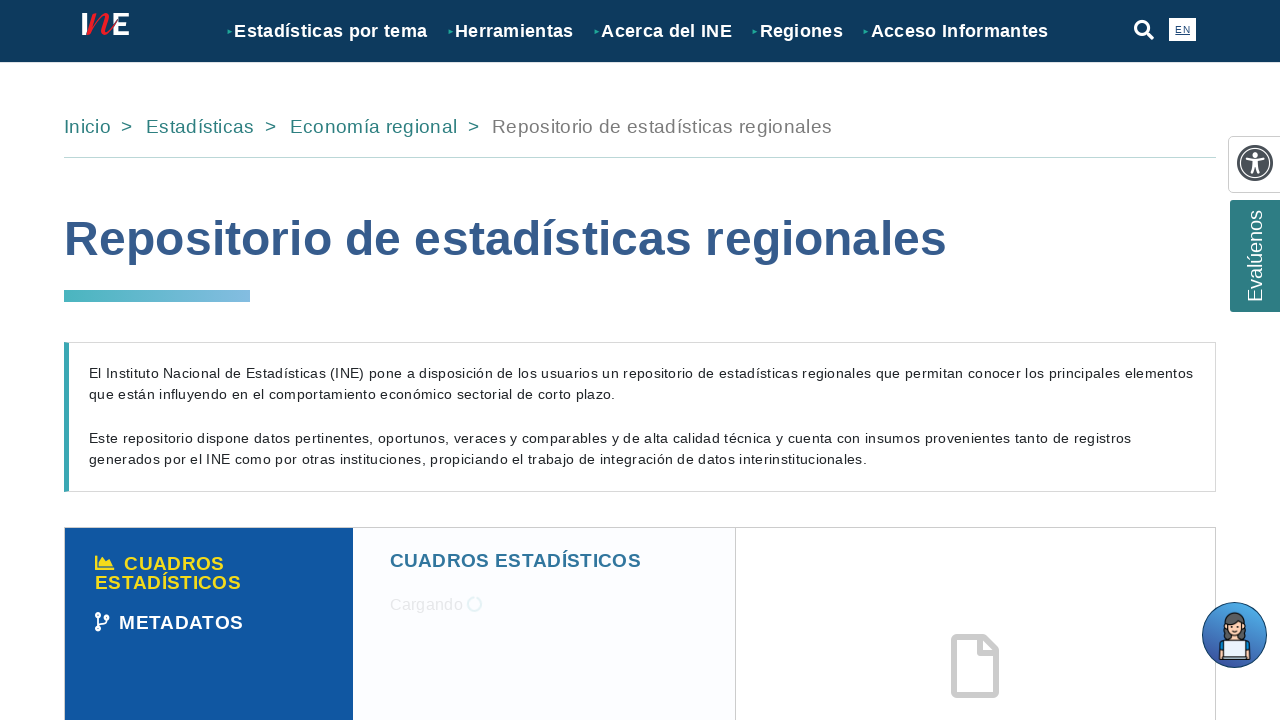

Waited 2 seconds for information section to expand
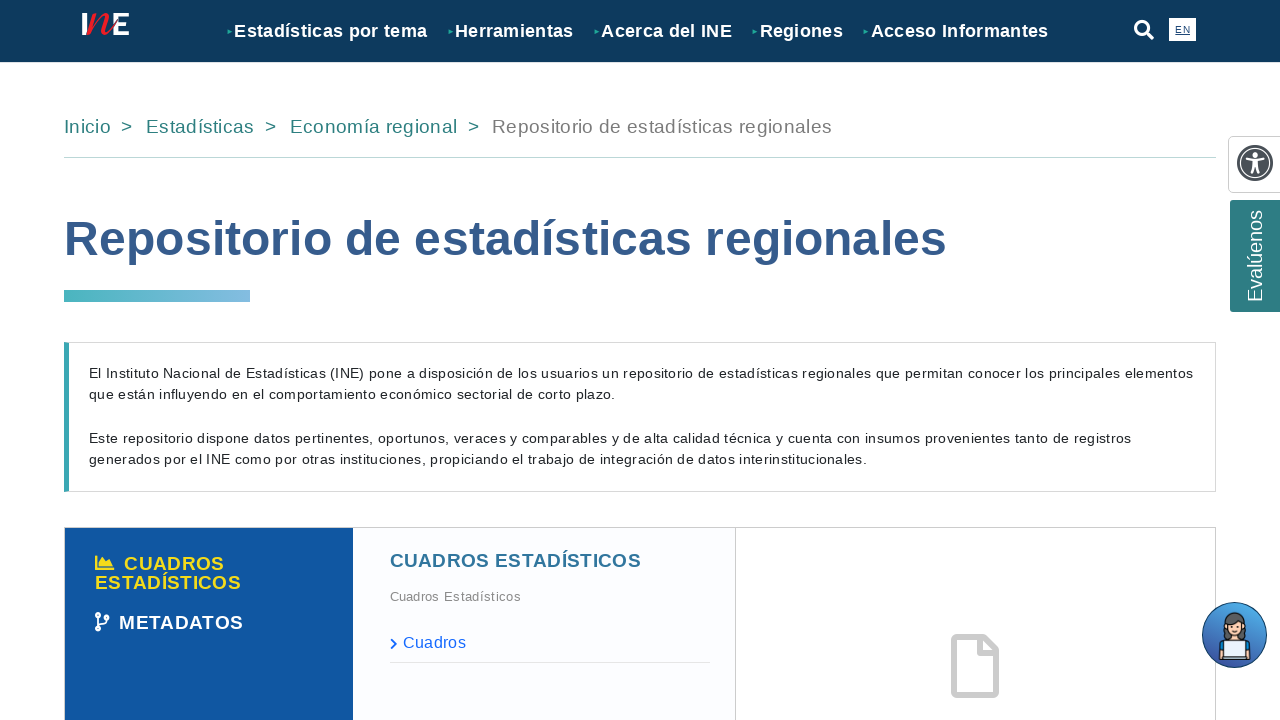

Clicked on the files section at (550, 644) on xpath=/html/body/form/div[8]/div[3]/div[2]/div/div/div/div[4]/div/div/div
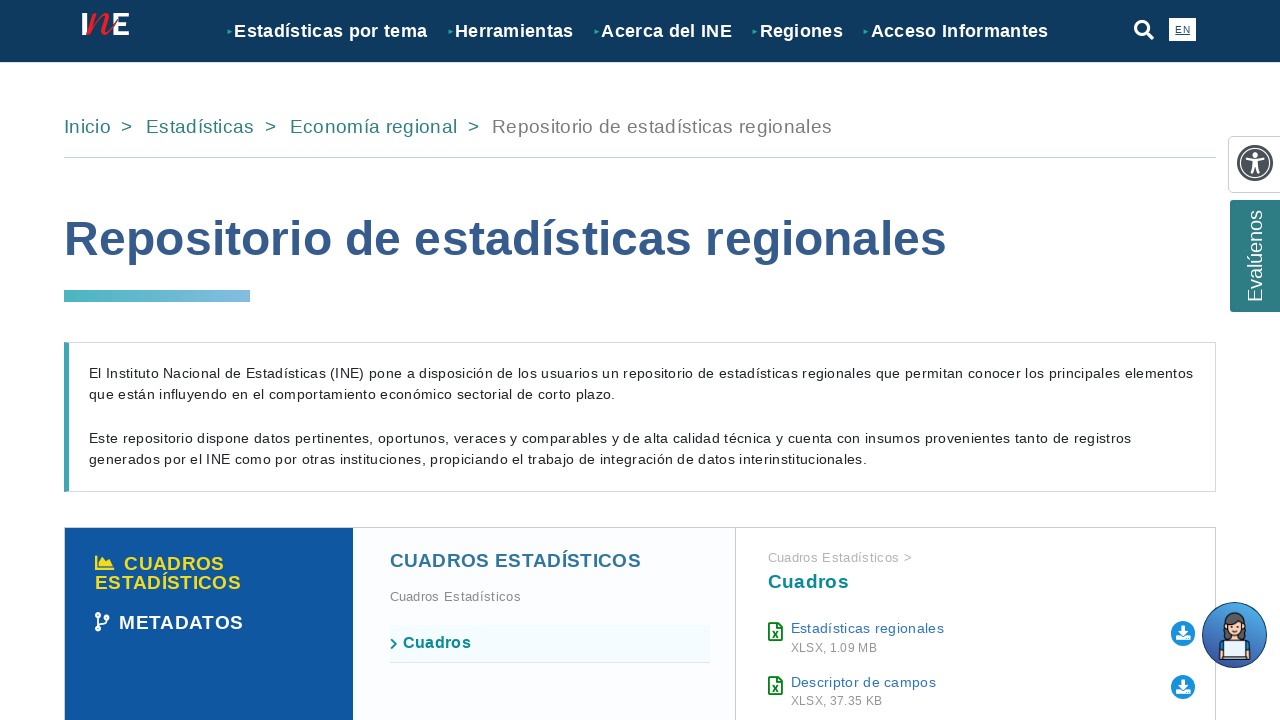

Waited 2 seconds for files section to load
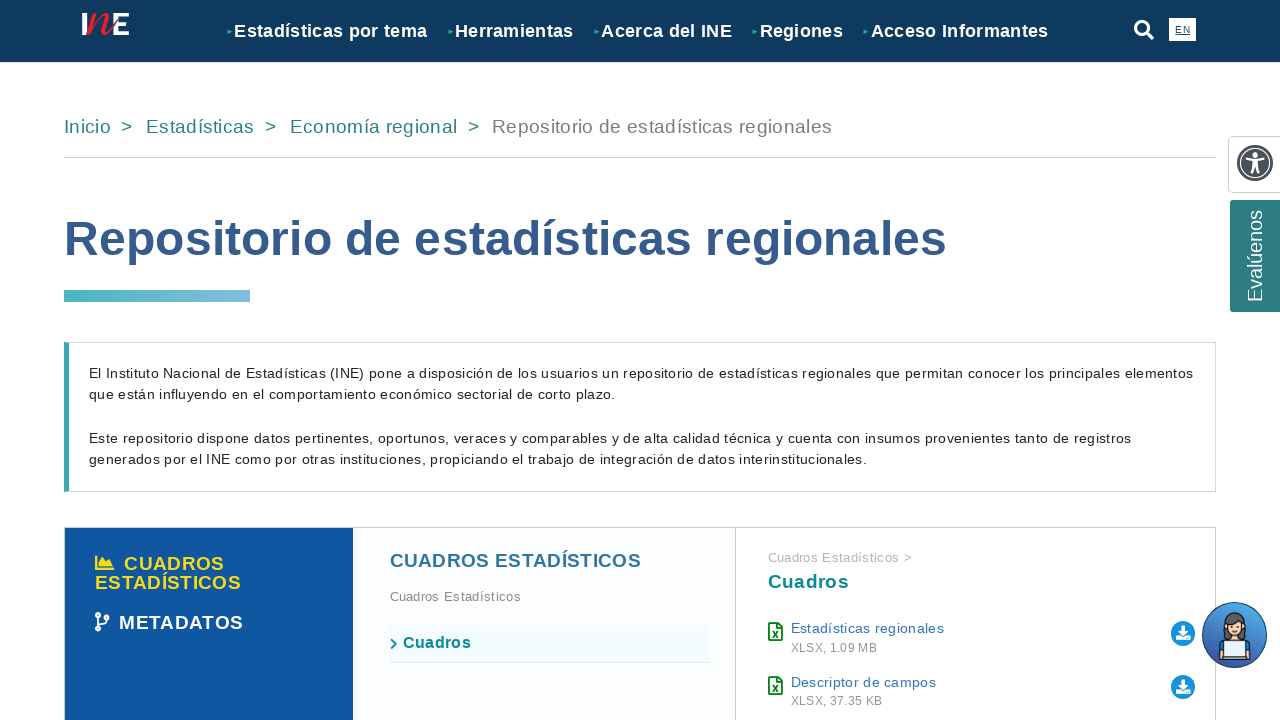

Waited for file links to be visible
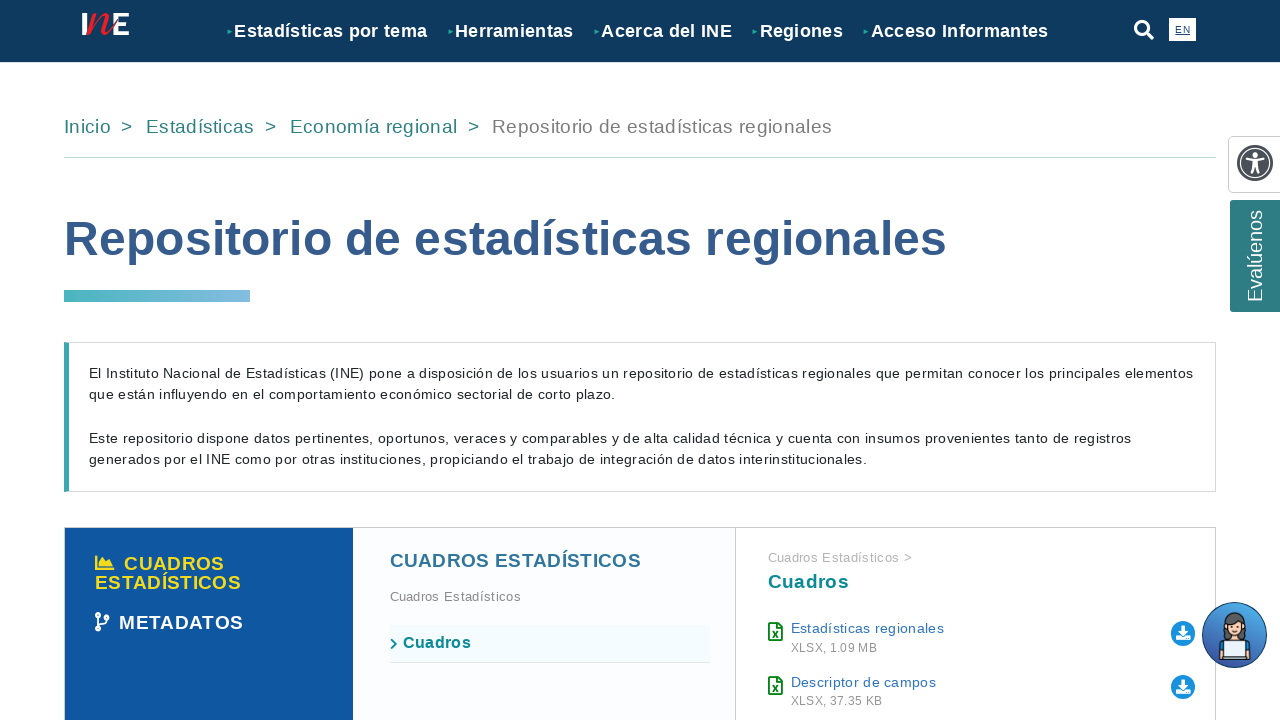

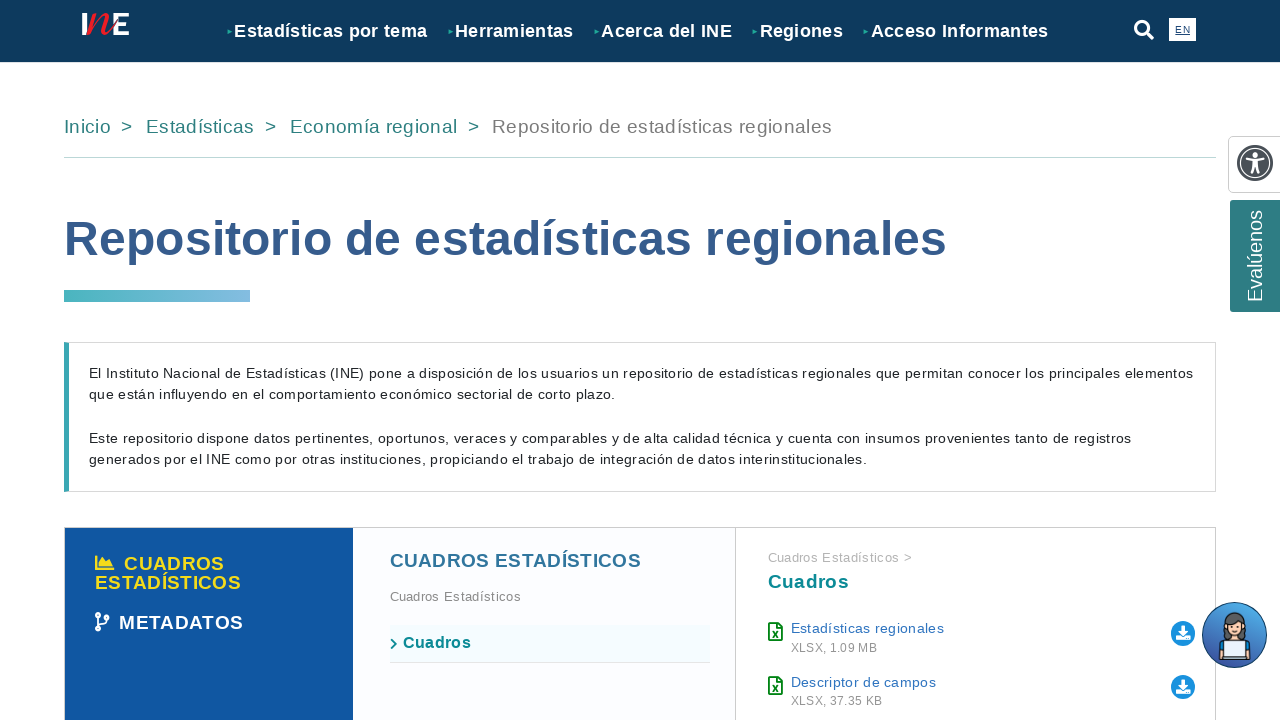